Tests multiple window handling by clicking a link that opens a new window, switching between windows, and verifying content in both windows

Starting URL: https://the-internet.herokuapp.com/

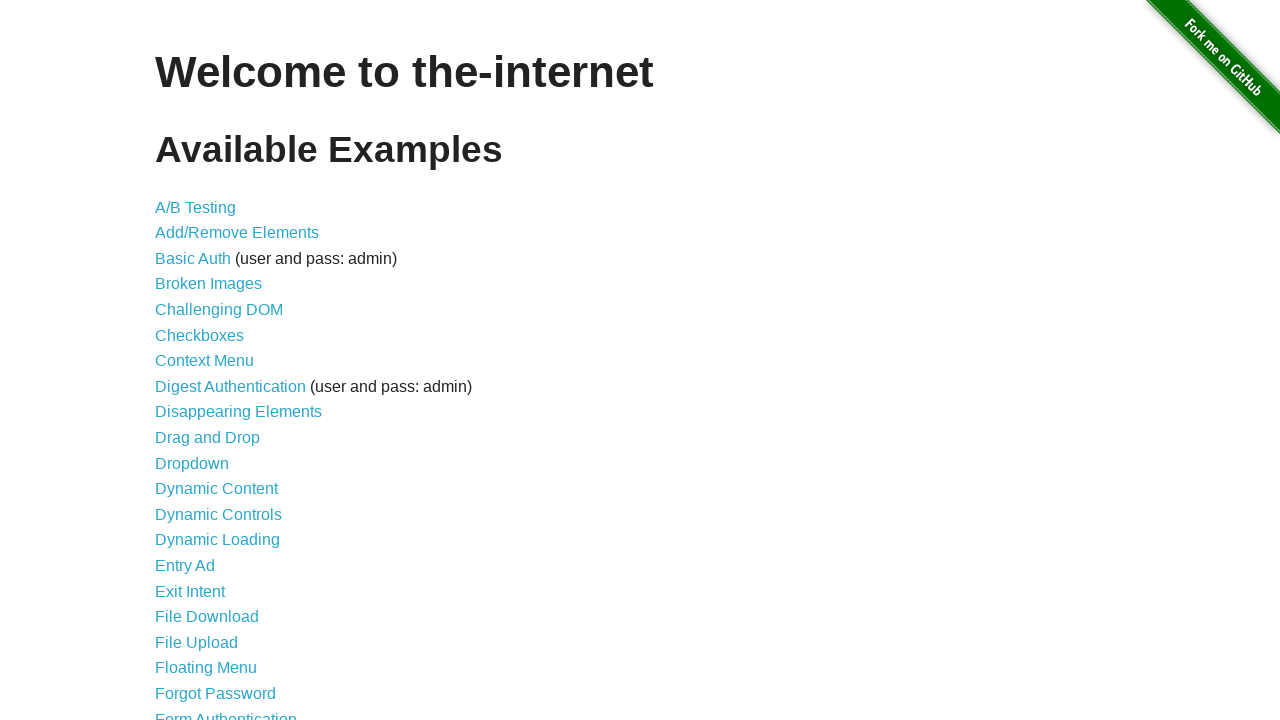

Clicked on 'Multiple Windows' link at (218, 369) on xpath=//a[contains(text(),'Multiple Windows')]
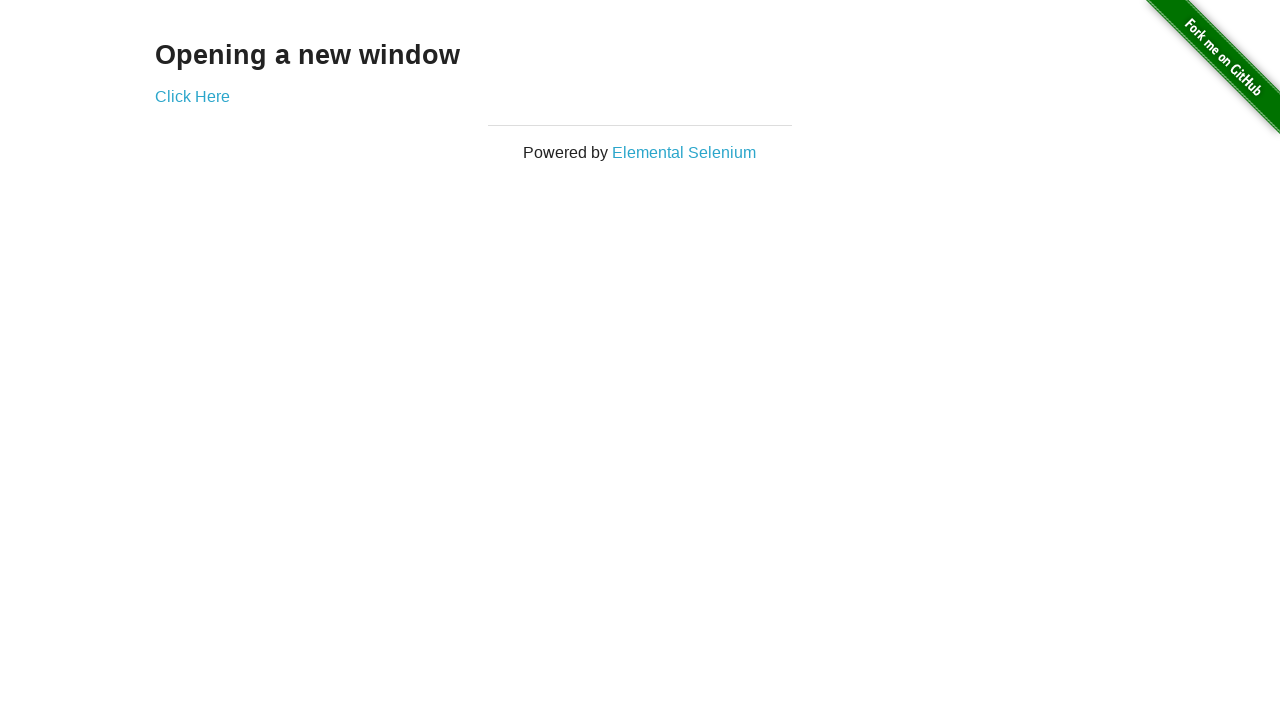

Clicked 'Click Here' link to open new window at (192, 96) on xpath=//a[contains(text(),'Click Here')]
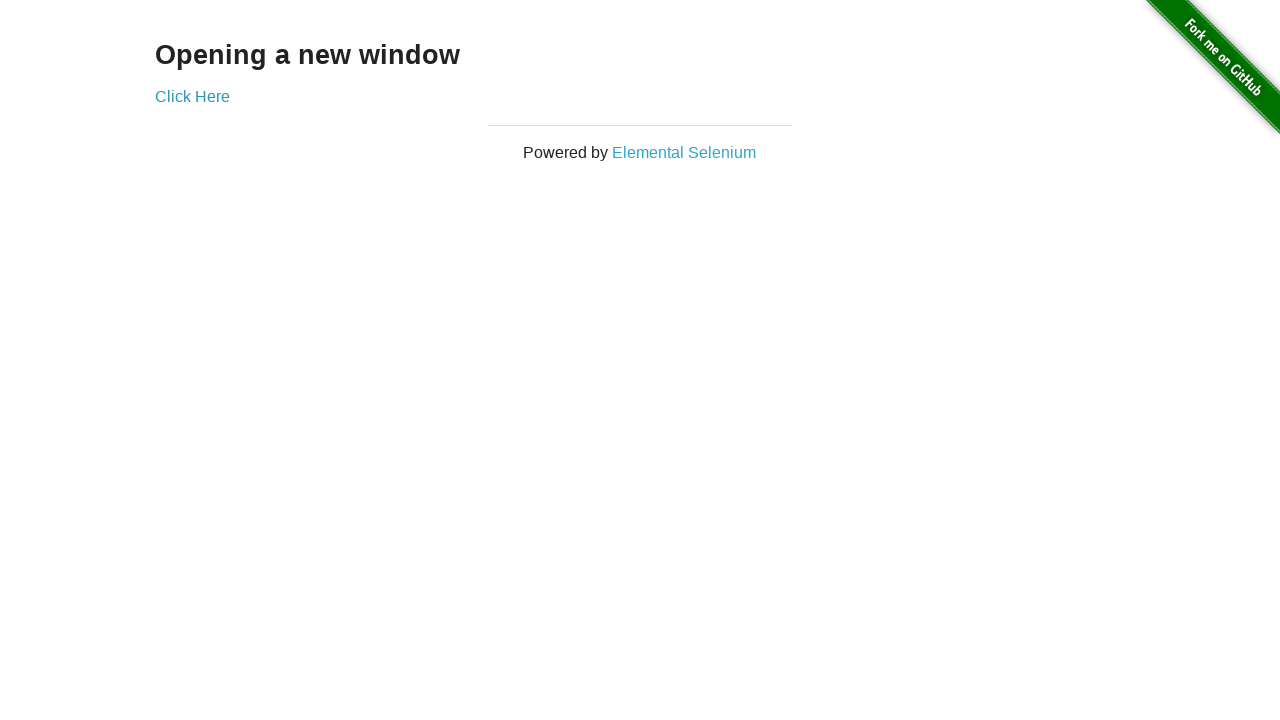

New window opened and captured
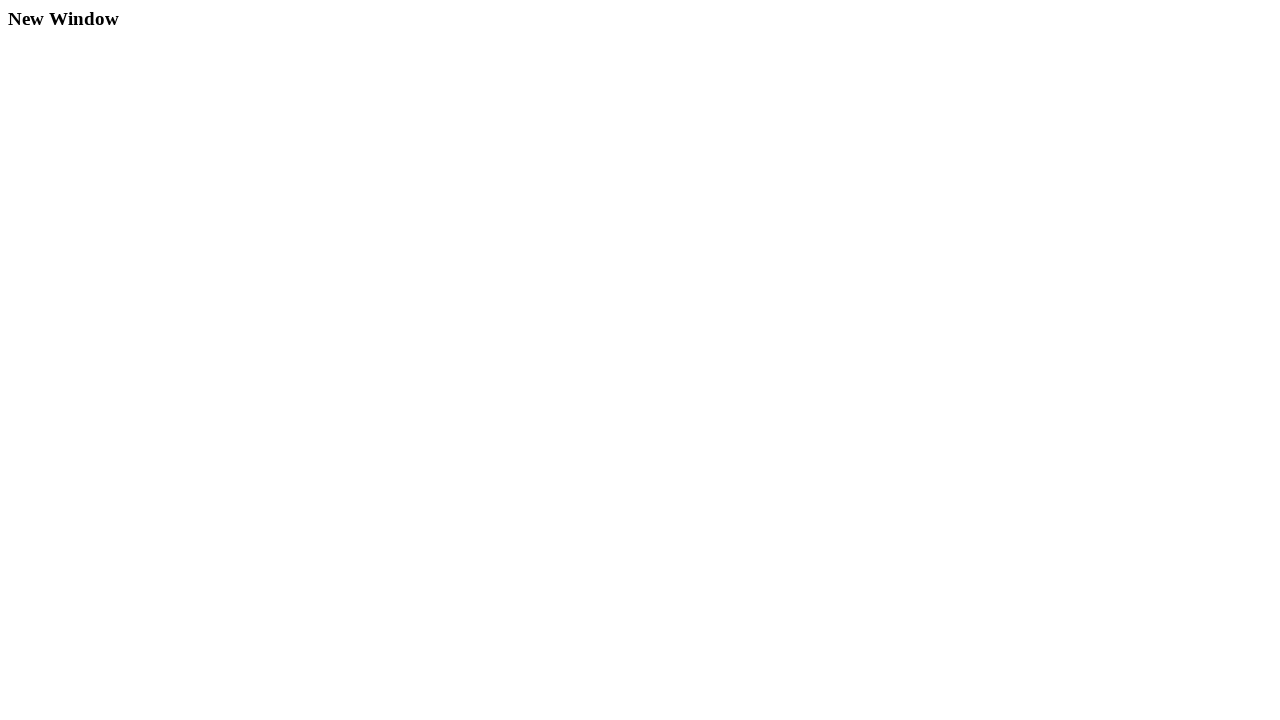

Verified 'New Window' heading text in new window
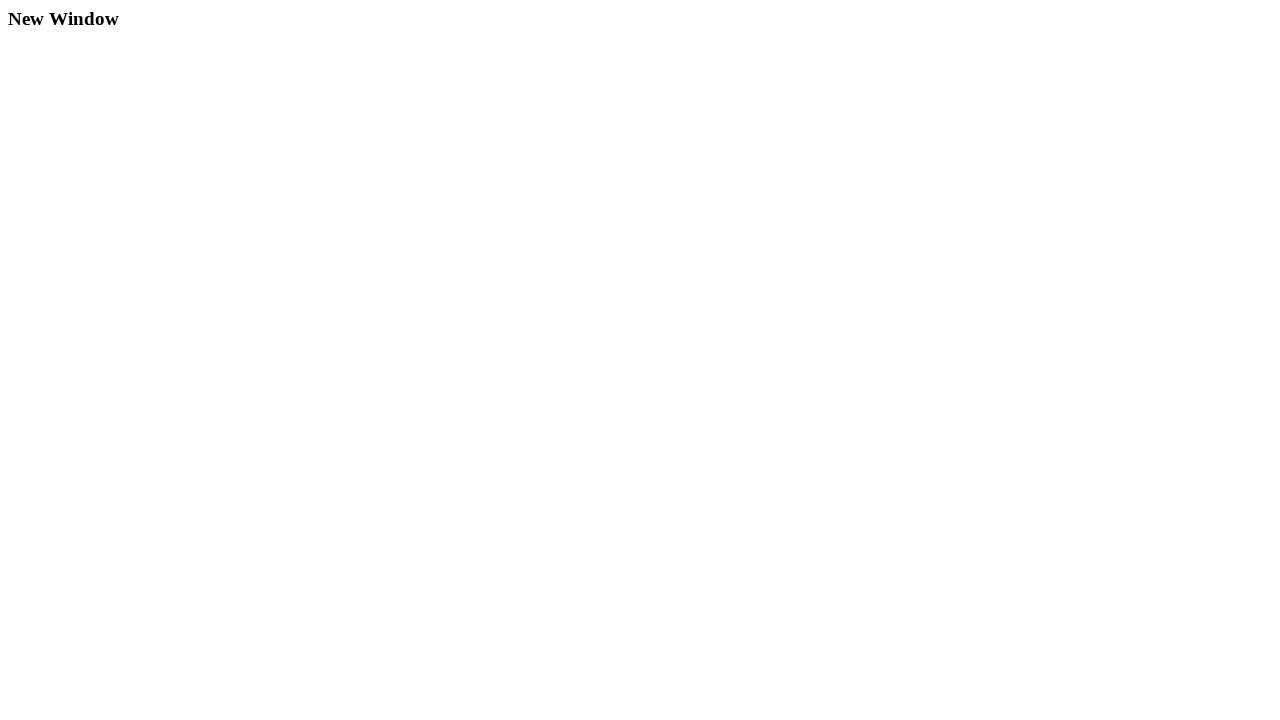

Verified 'Opening a new window' heading text in original window
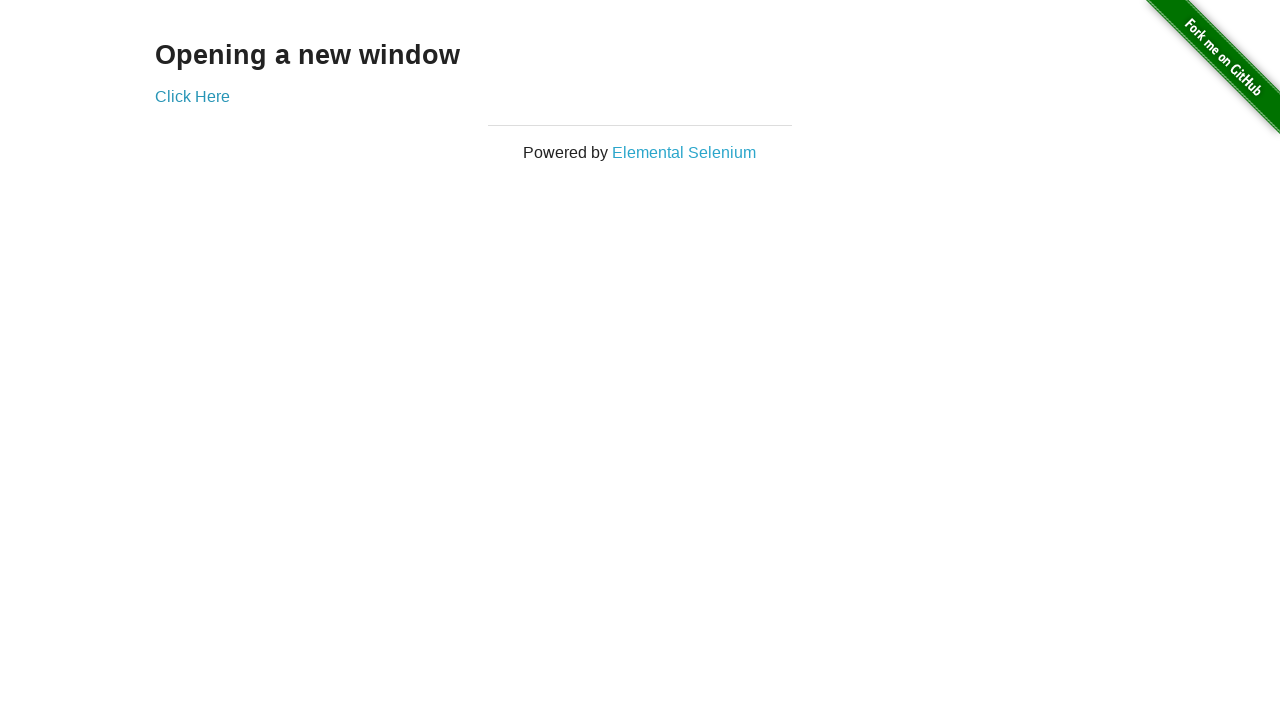

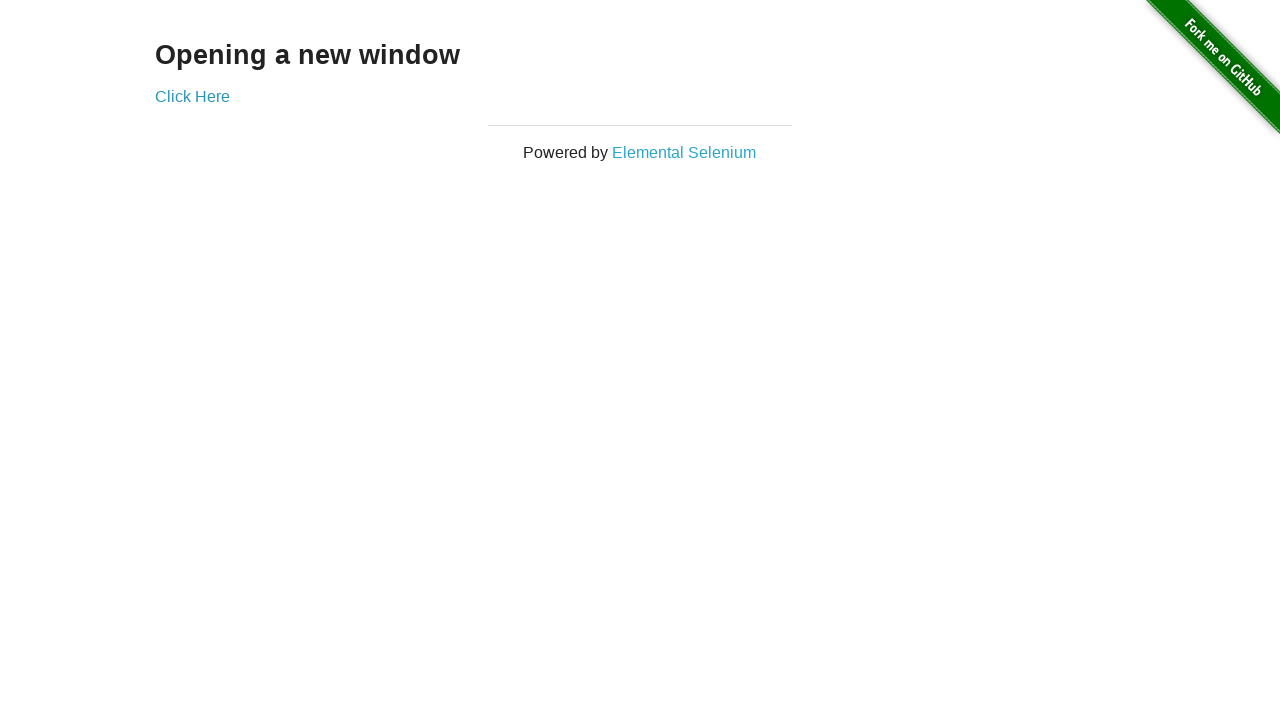